Tests browser window handling by opening new tabs and windows, switching between them, and verifying content in each window

Starting URL: https://demoqa.com/browser-windows

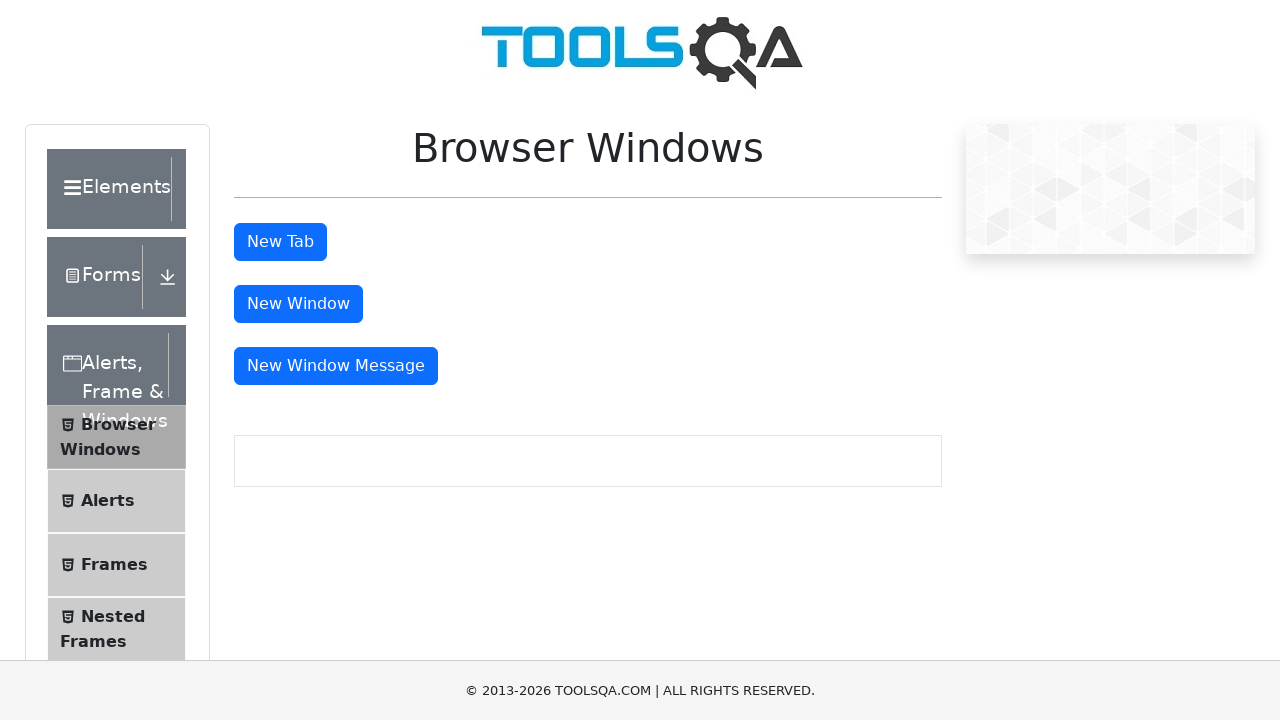

Clicked button to open new tab at (280, 242) on #tabButton
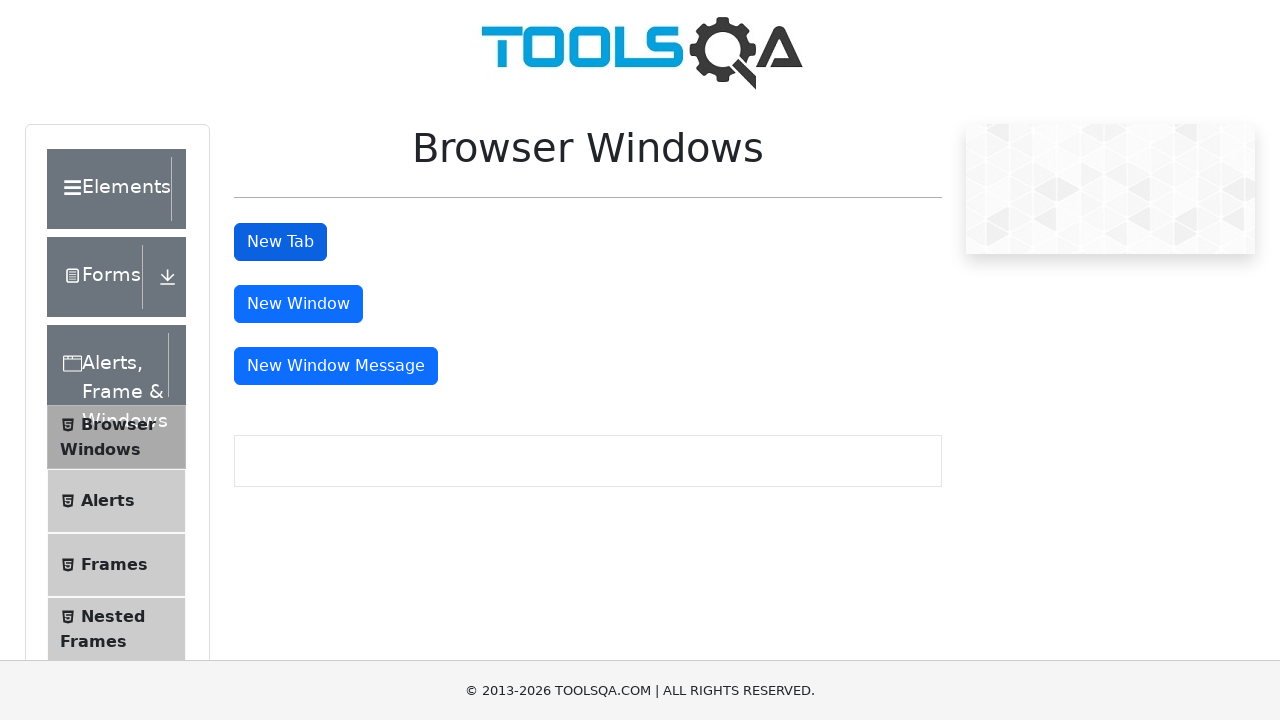

Retrieved all pages/tabs from context
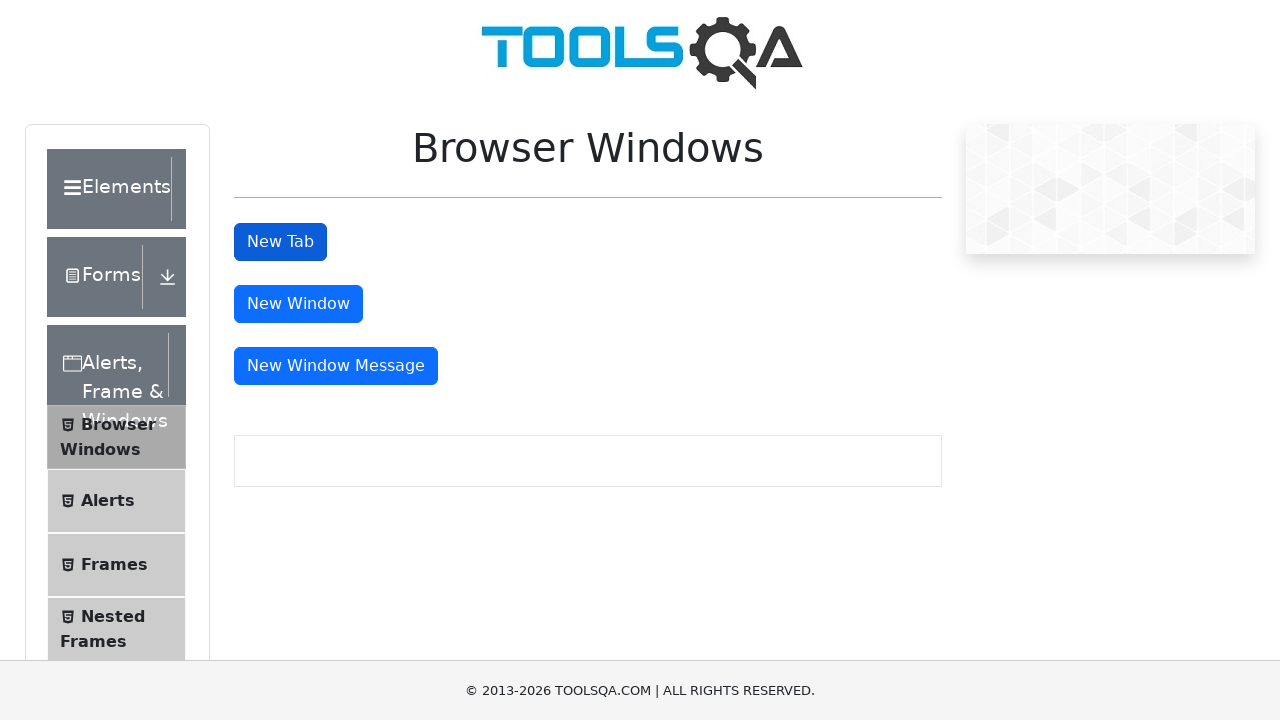

Switched to new tab (second page)
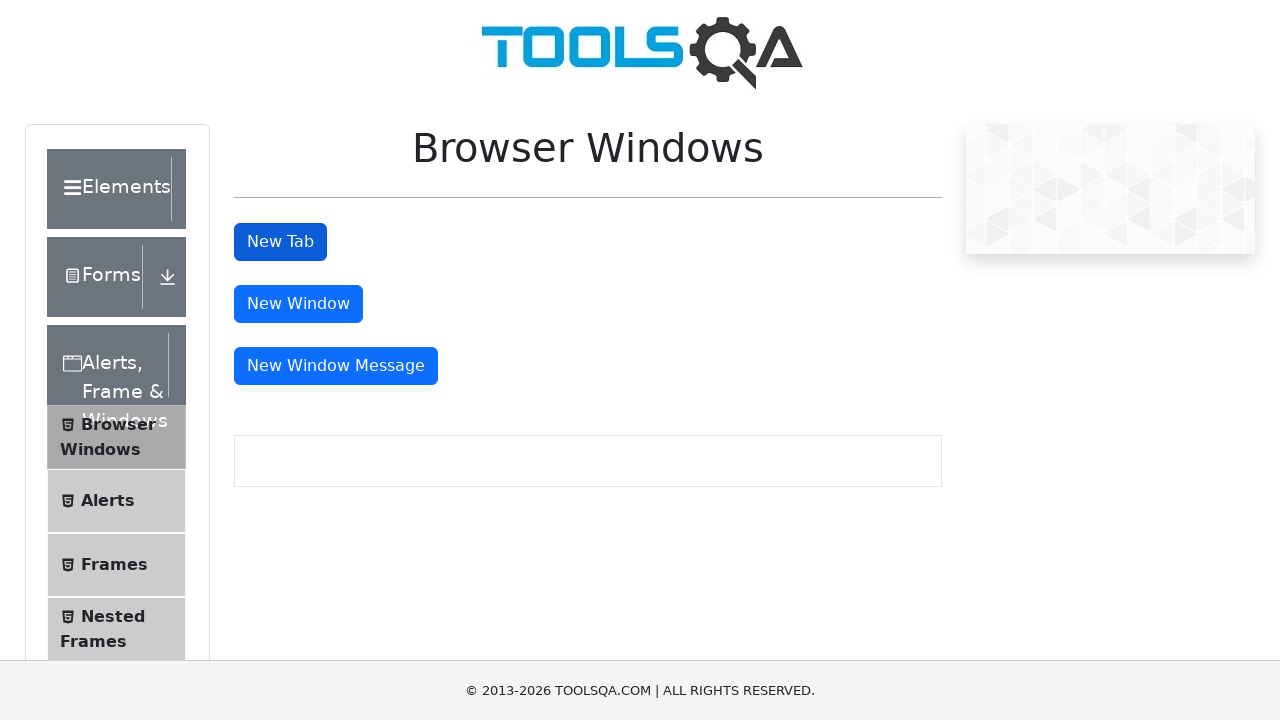

Waited for content to load in new tab - sample heading appeared
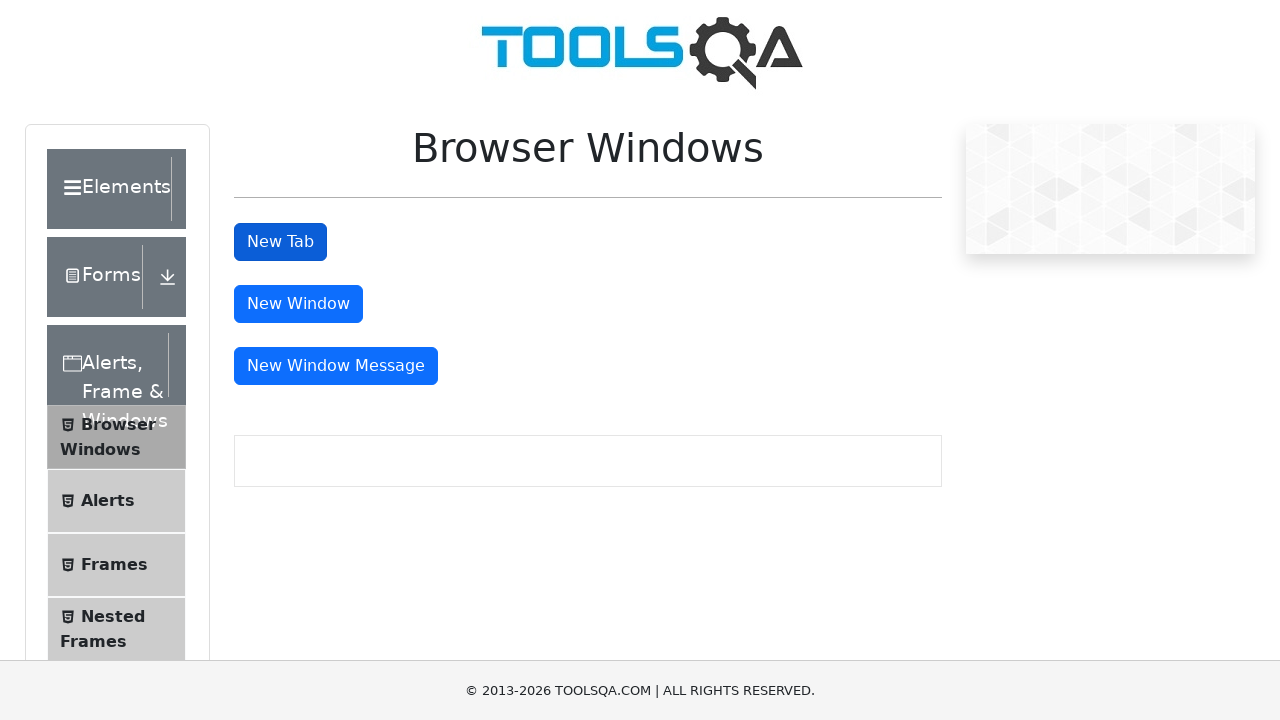

Retrieved text from new tab heading: 'This is a sample page'
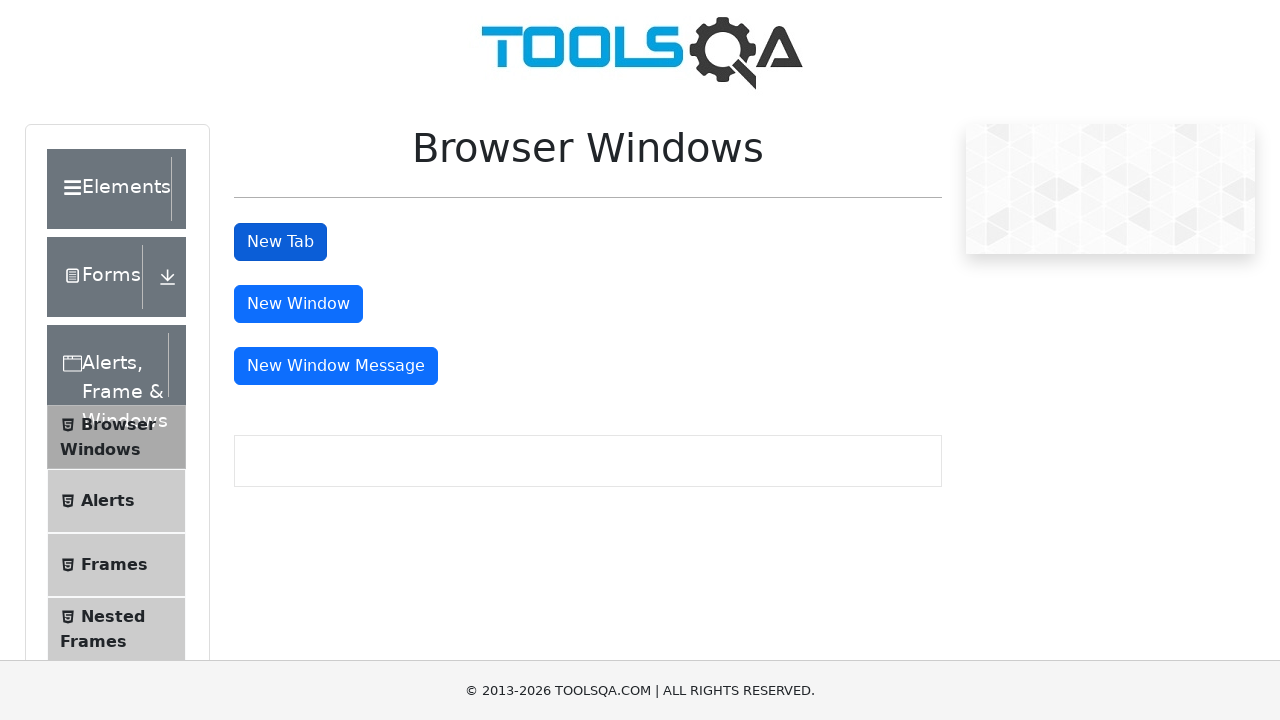

Clicked button to open new window on original tab at (298, 304) on #windowButton
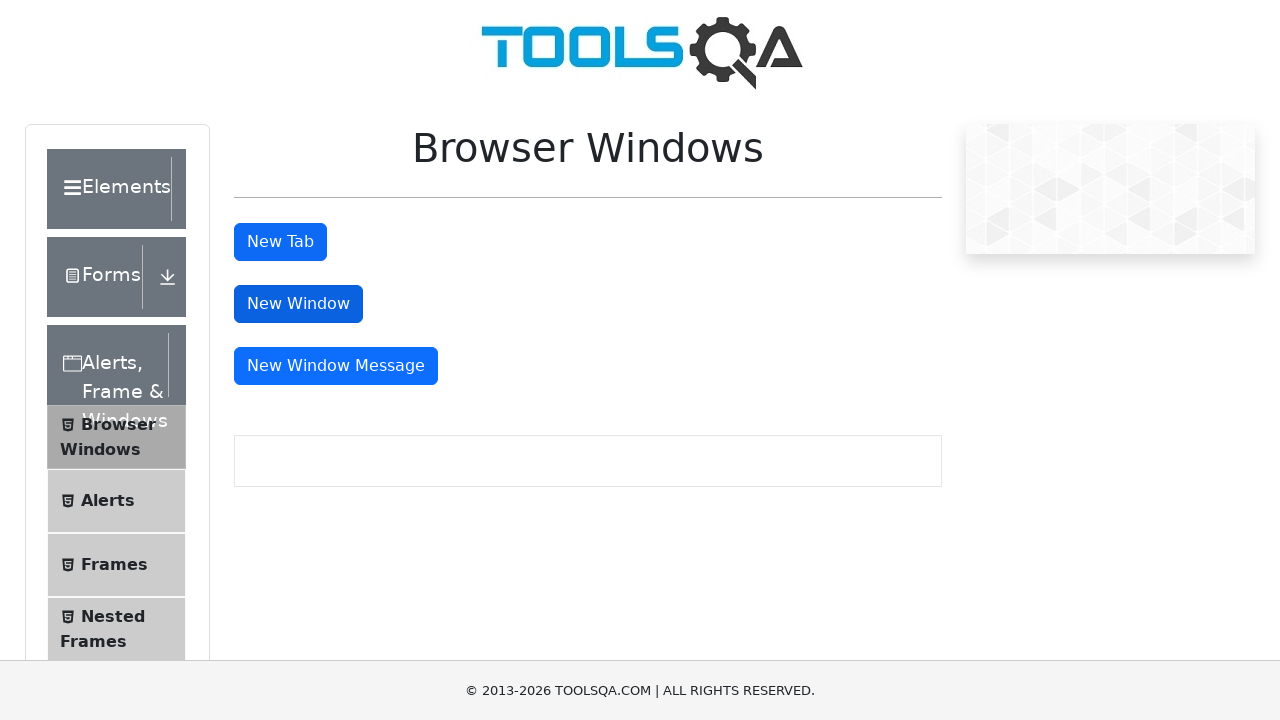

Retrieved updated list of all pages/tabs/windows
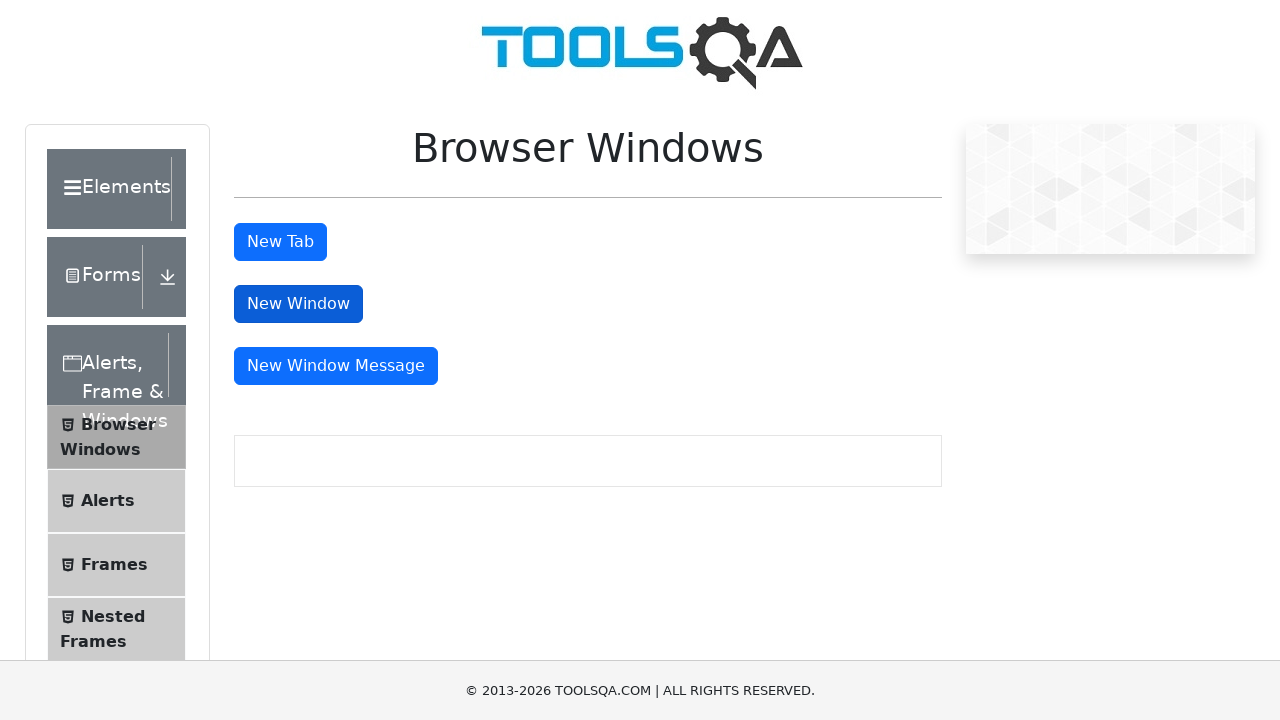

Switched to new window (third page)
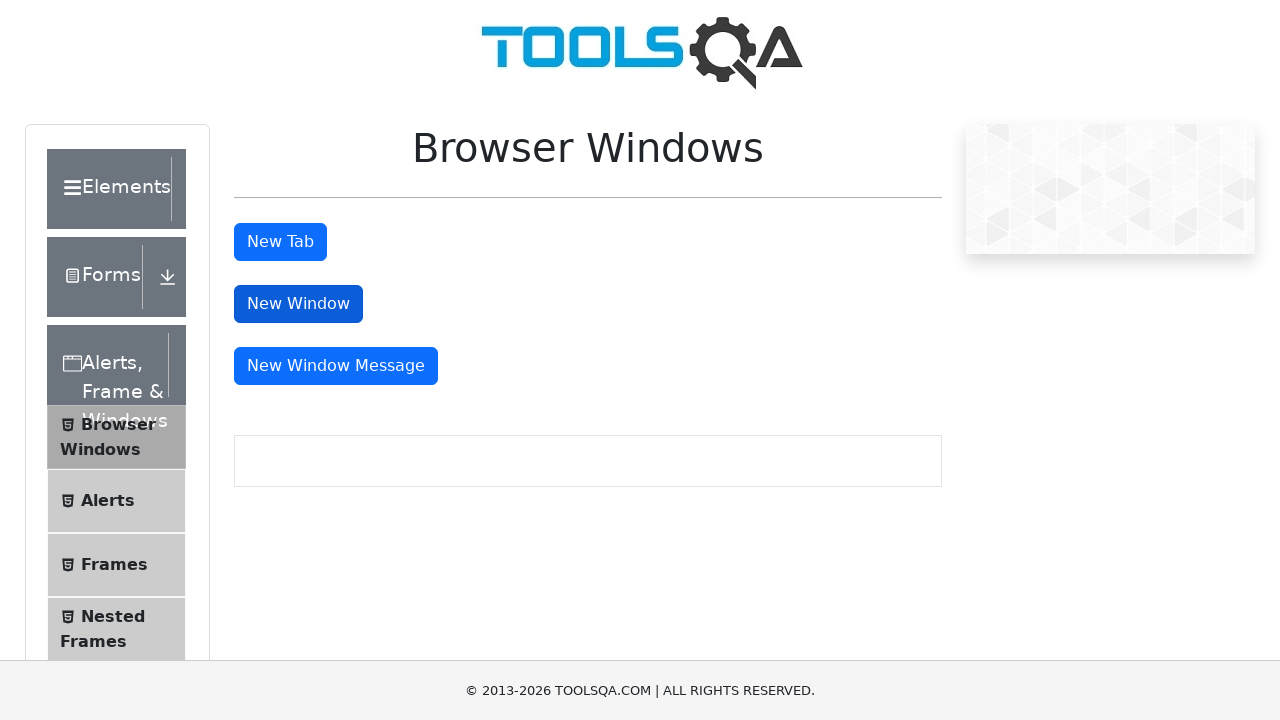

Waited for content to load in new window - sample heading appeared
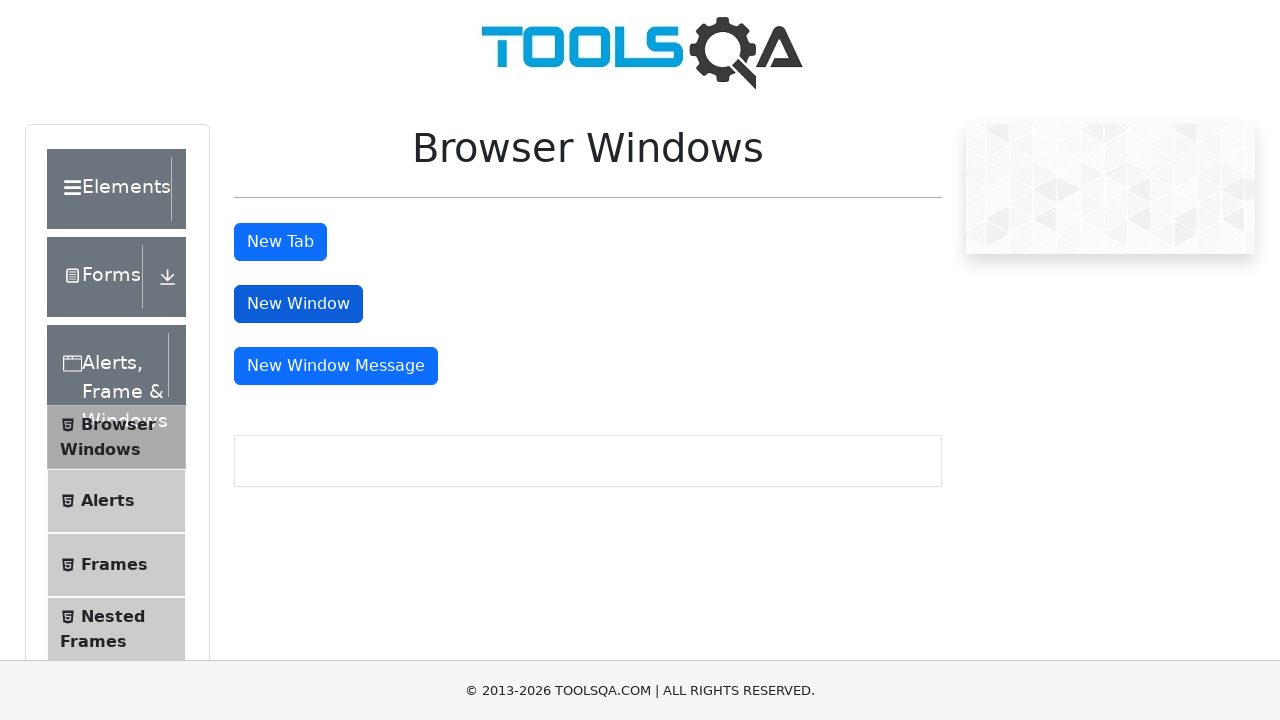

Retrieved text from new window heading: 'This is a sample page'
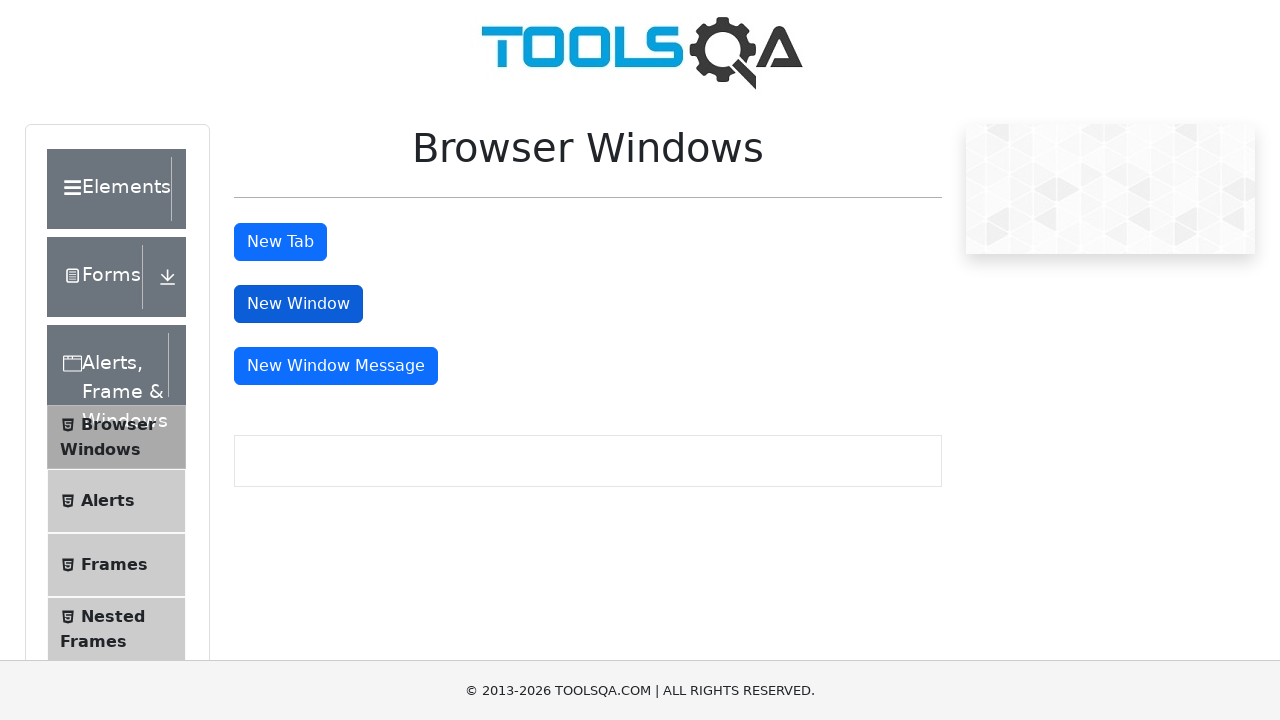

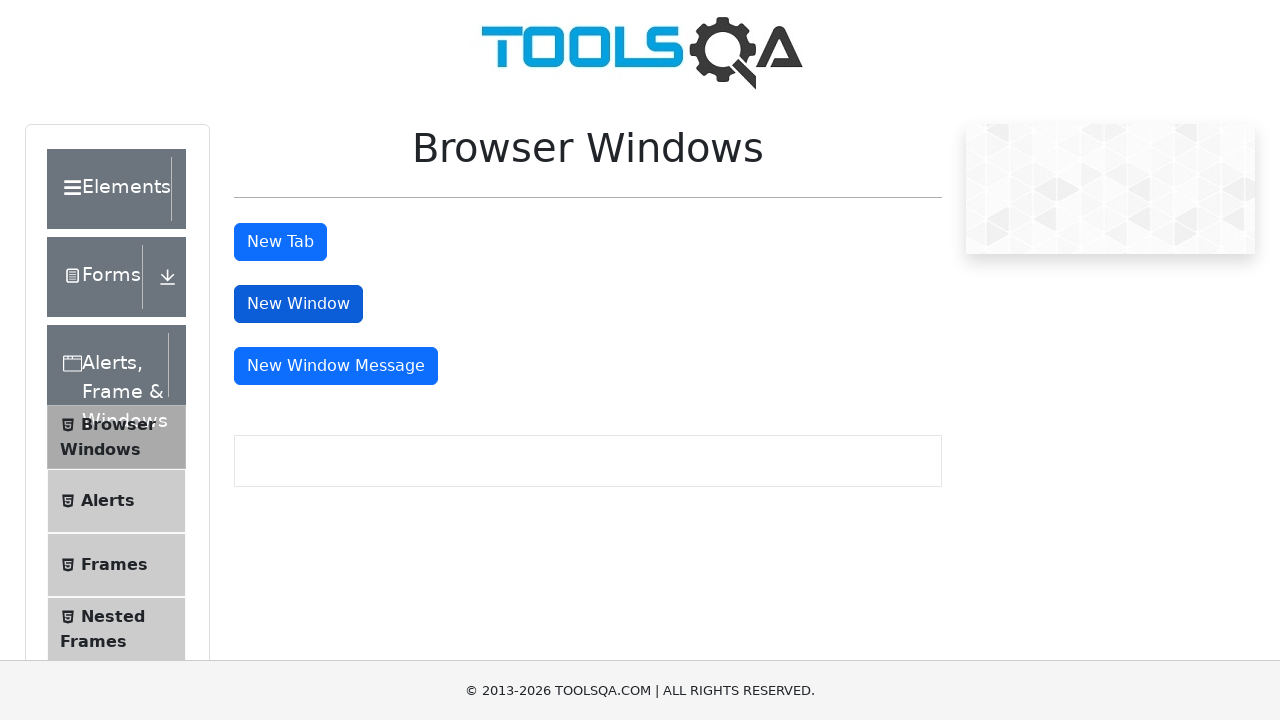